Clicks the Get Started button and verifies URL using regex patterns for positive and negative assertions

Starting URL: https://practice.sdetunicorns.com/

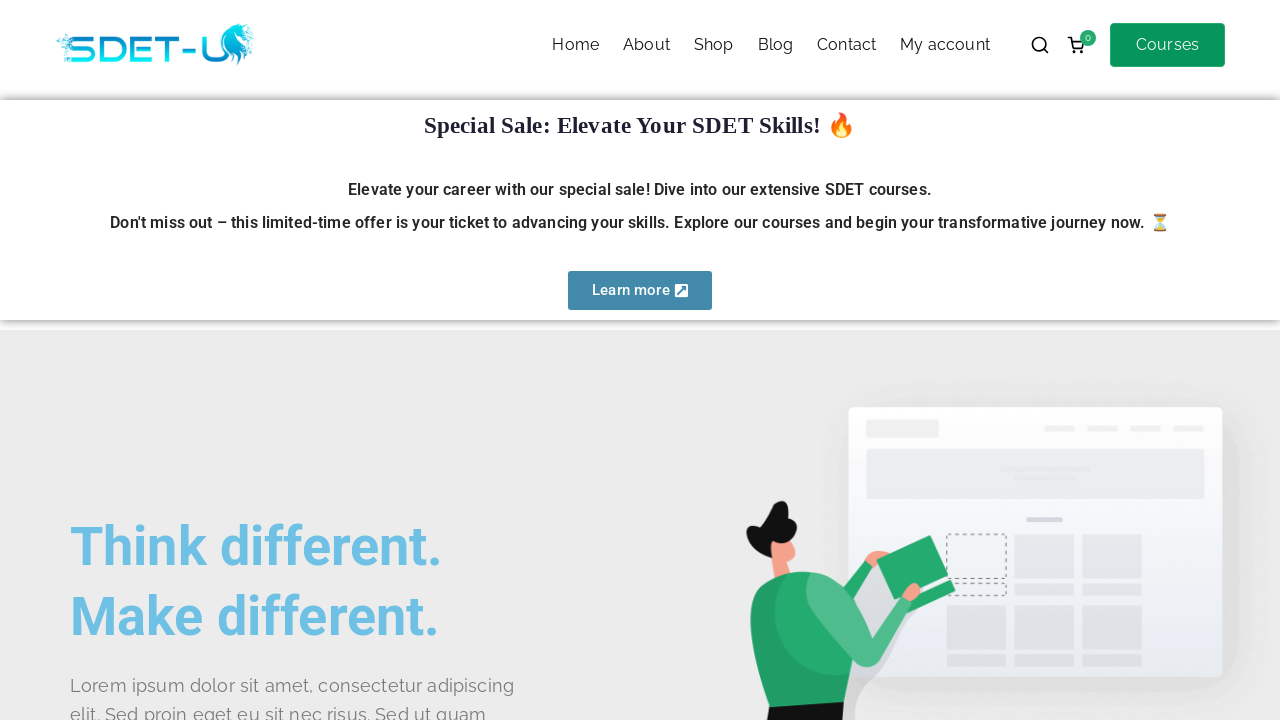

Clicked Get Started button using CSS selector #get-started at (140, 361) on #get-started
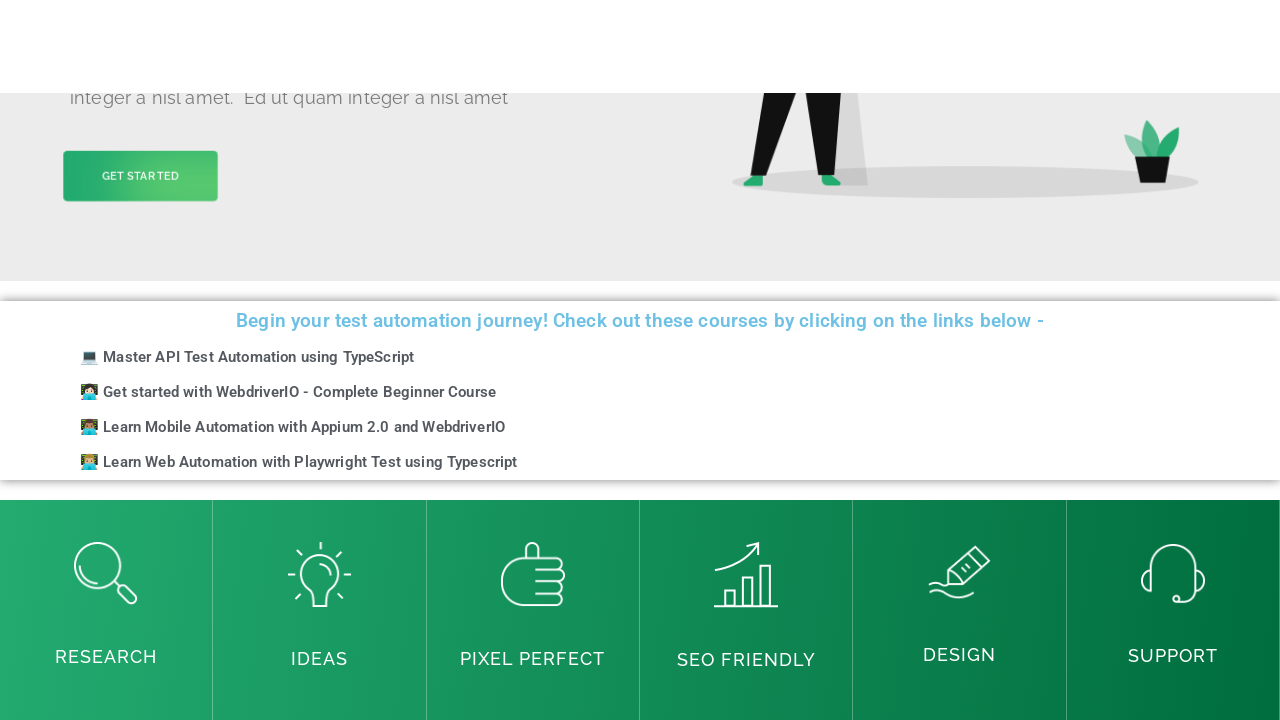

Verified URL does not contain #gesdf (negative assertion)
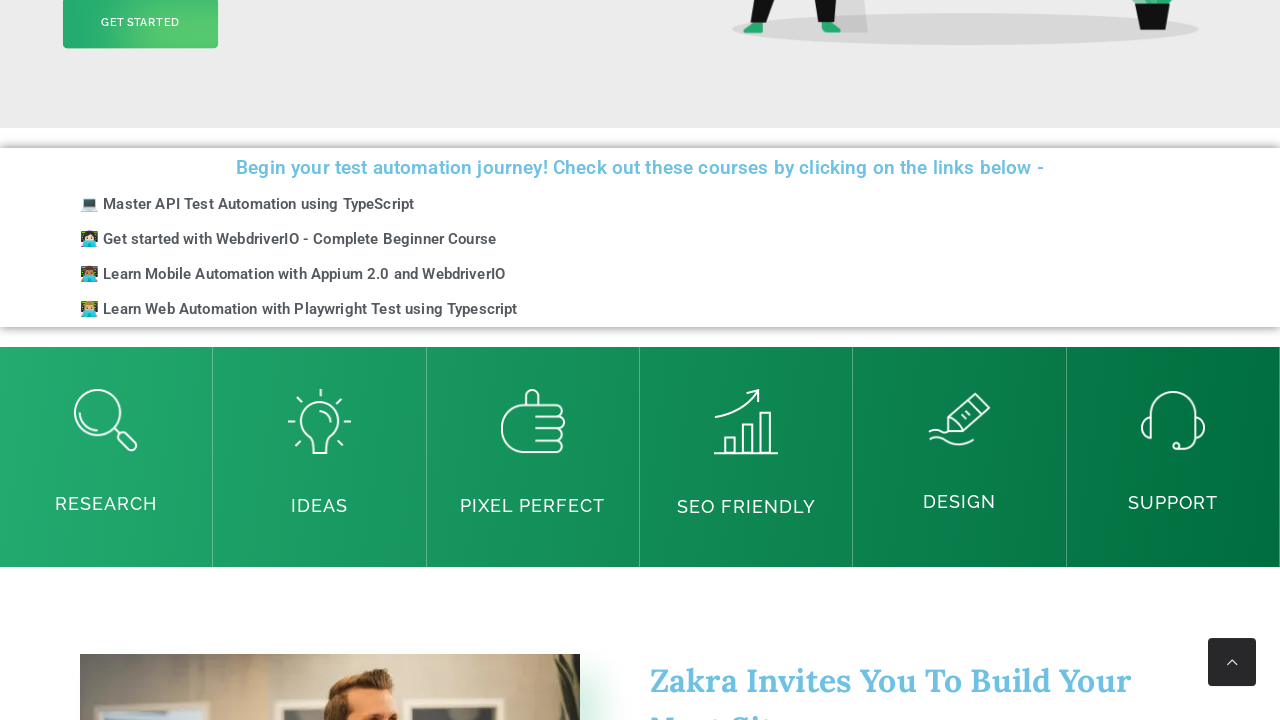

Verified URL contains #get-started (positive assertion)
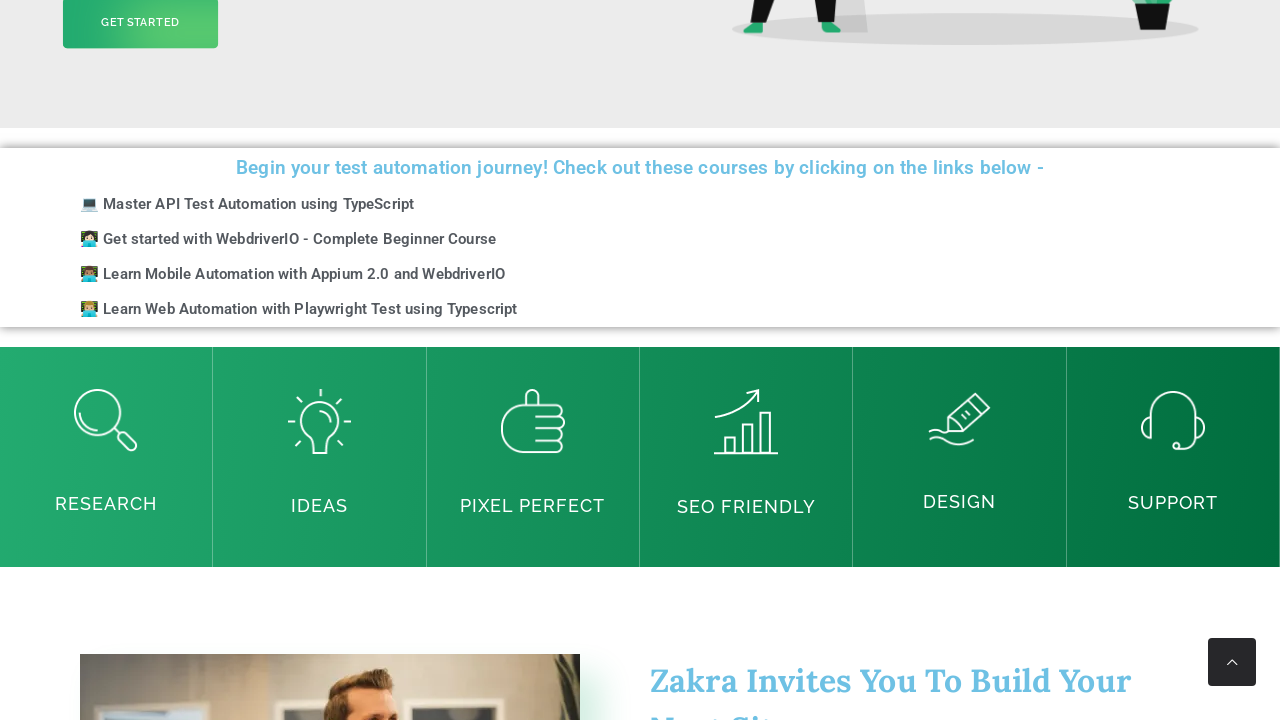

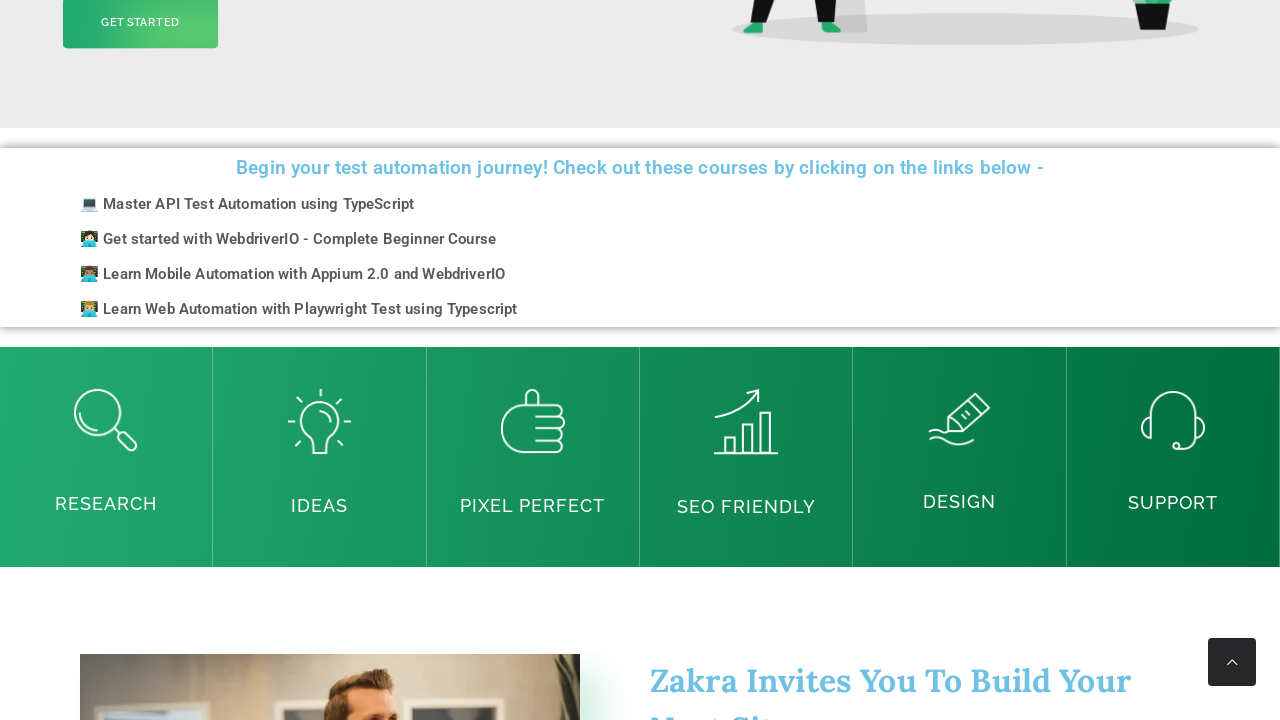